Tests form interactions on a practice automation page by selecting a dropdown option, entering a name in a text field, and clicking an alert button.

Starting URL: https://rahulshettyacademy.com/AutomationPractice/

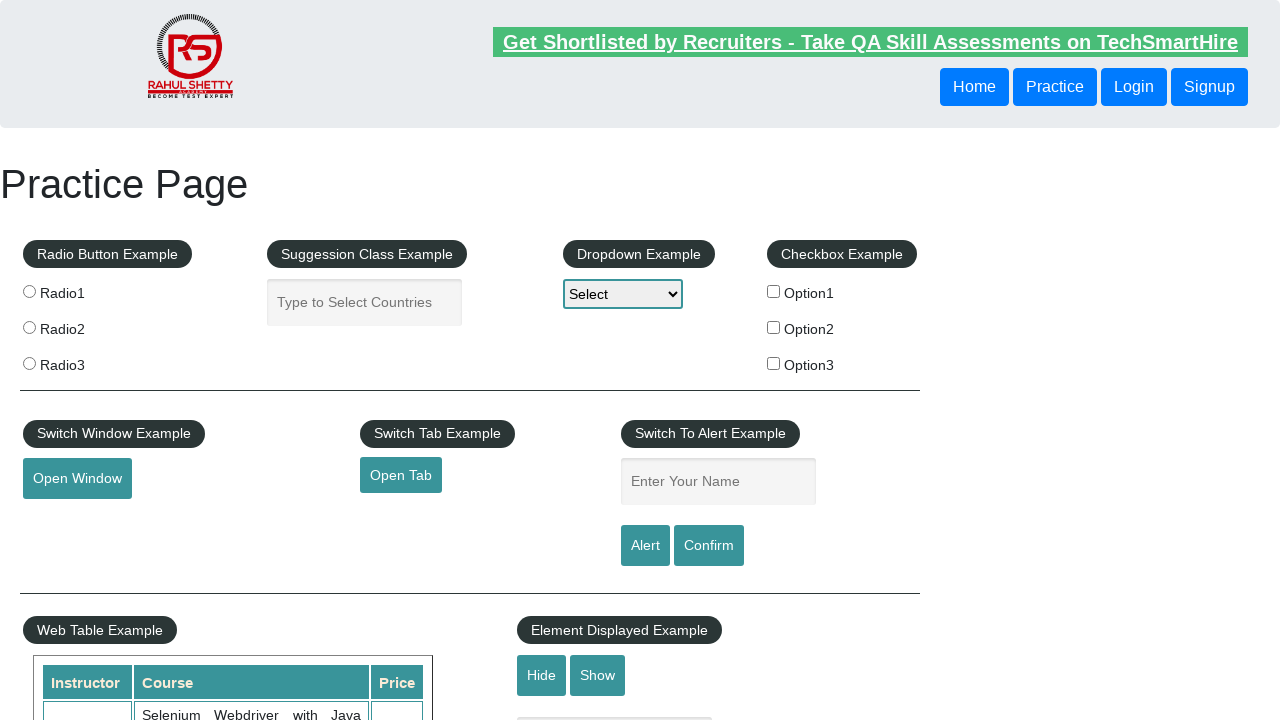

Selected 'option1' from dropdown menu on #dropdown-class-example
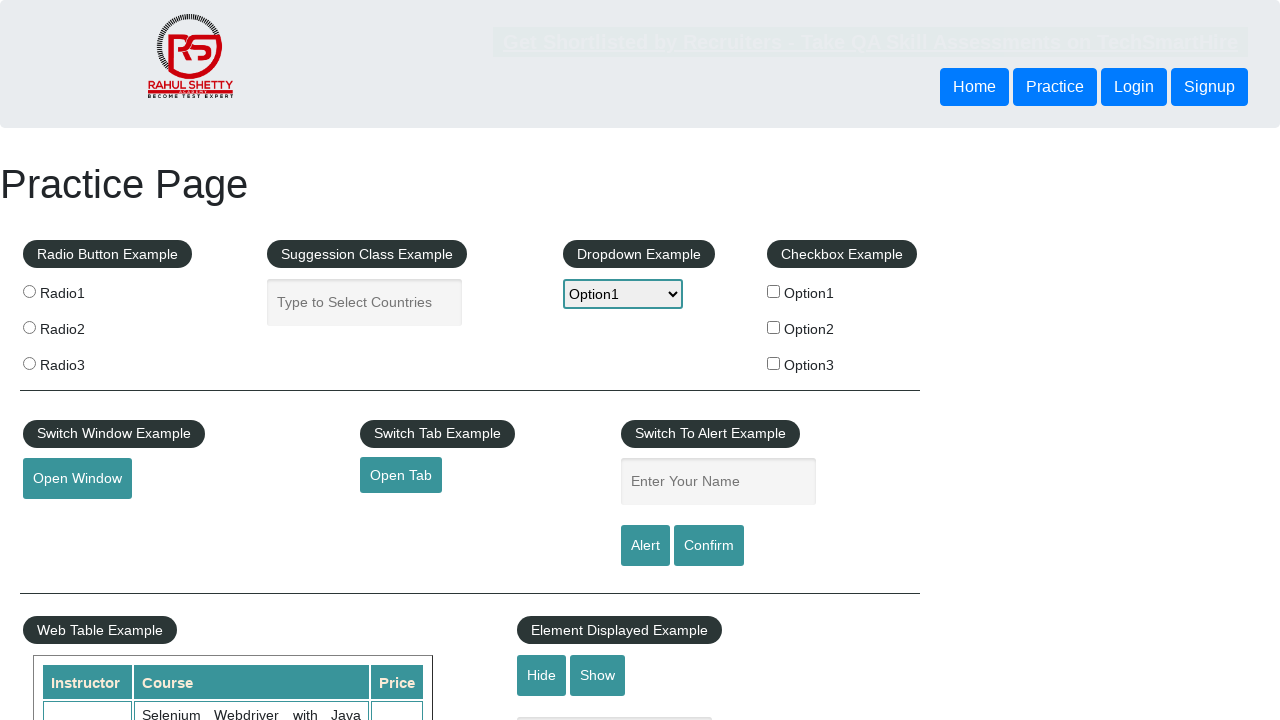

Entered 'MayureshPatole' in the name field on #name
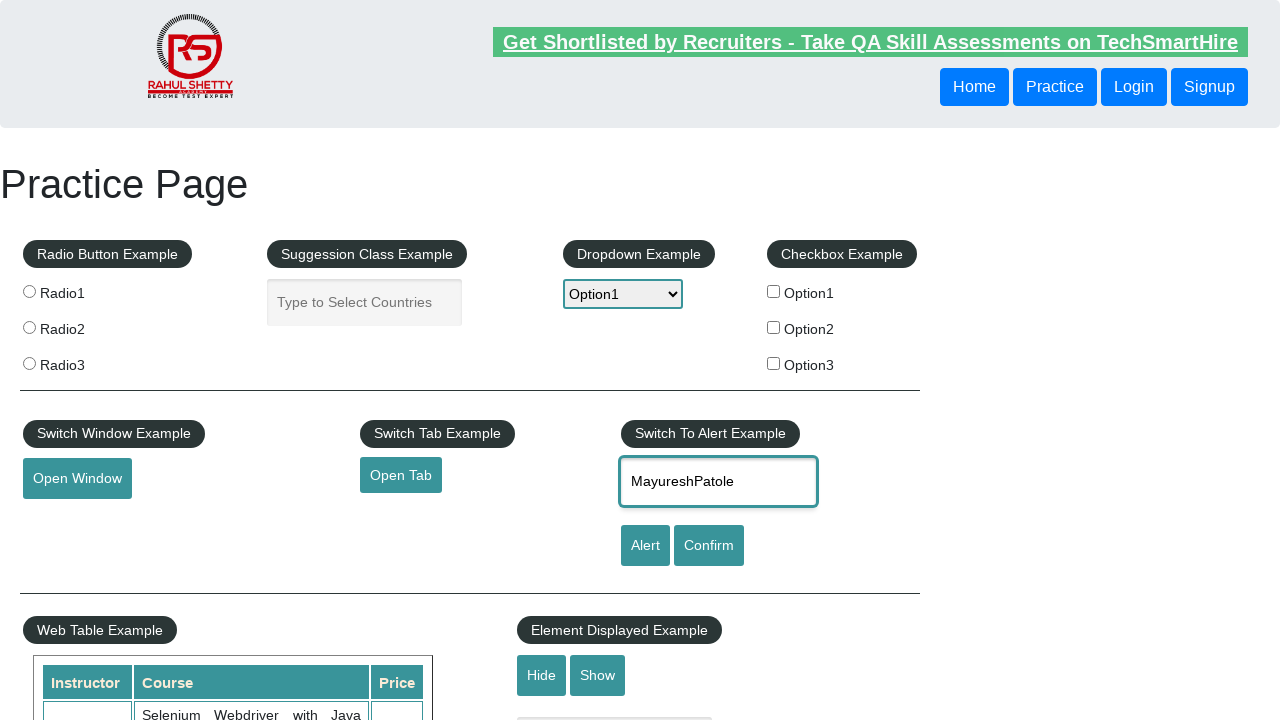

Clicked the alert button at (645, 546) on #alertbtn
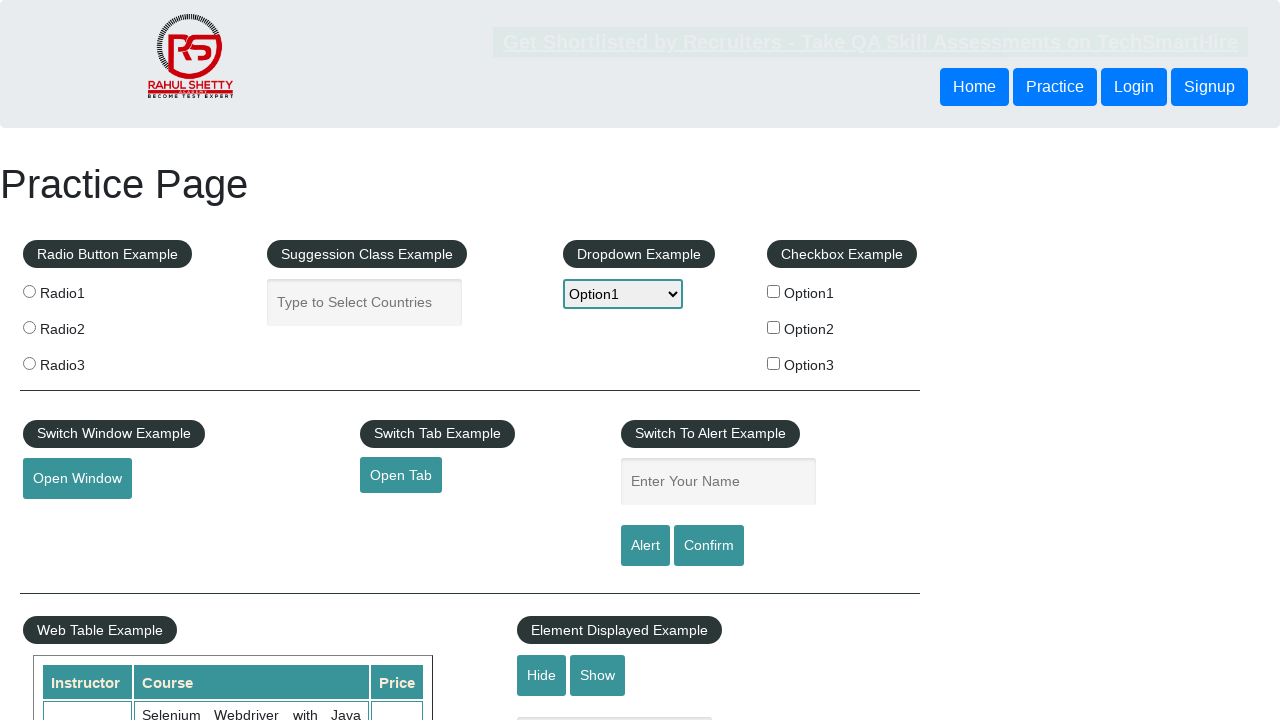

Alert dialog accepted
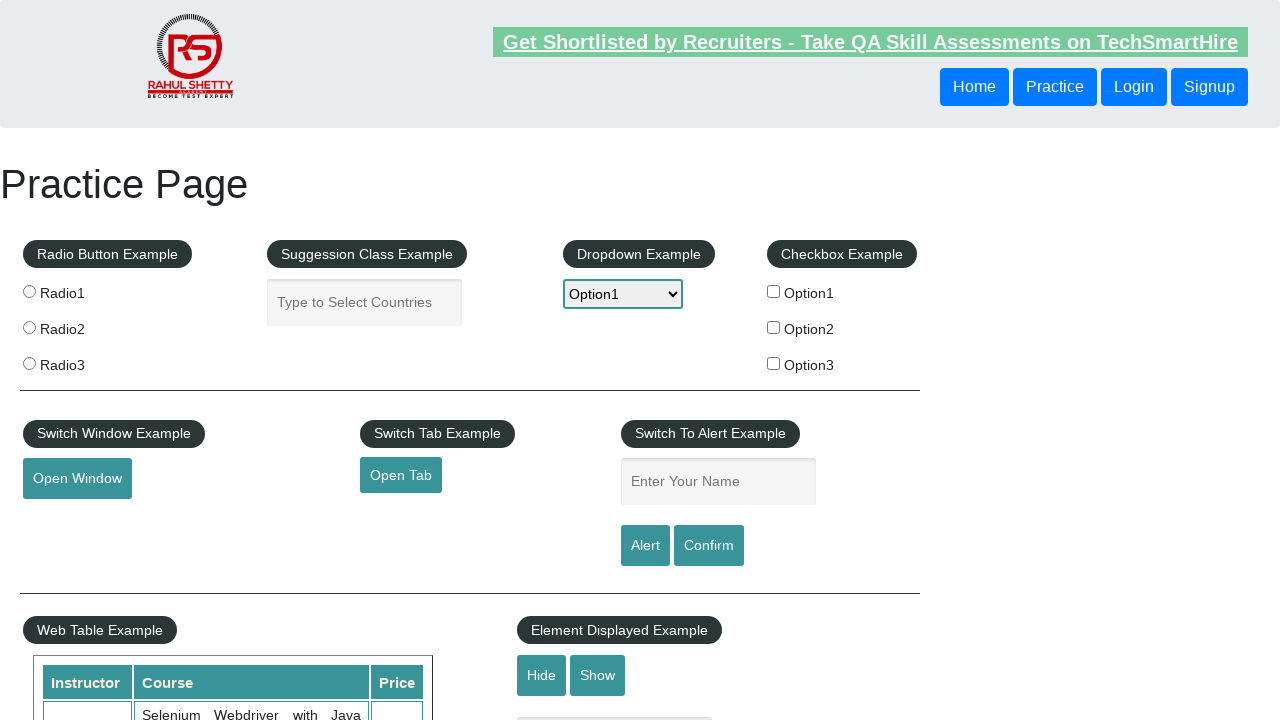

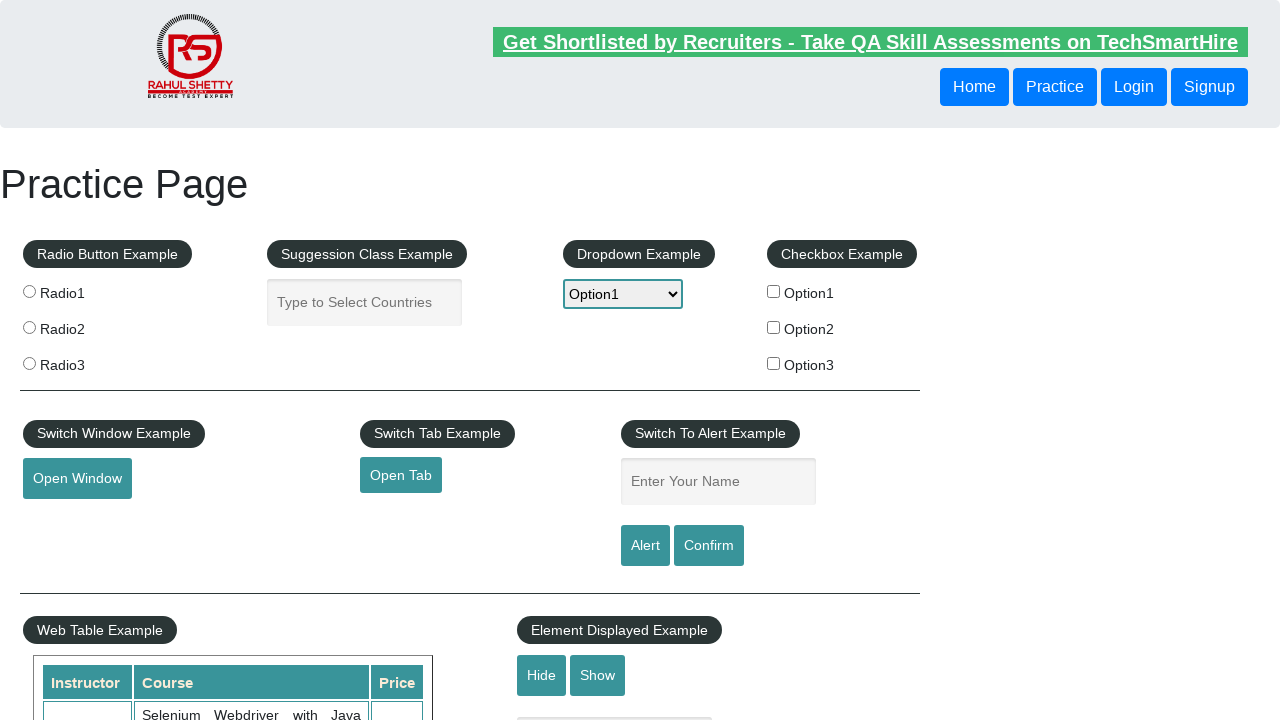